Tests horizontal slider functionality by moving the slider with arrow keys and verifying the value changes correctly

Starting URL: https://the-internet.herokuapp.com/horizontal_slider

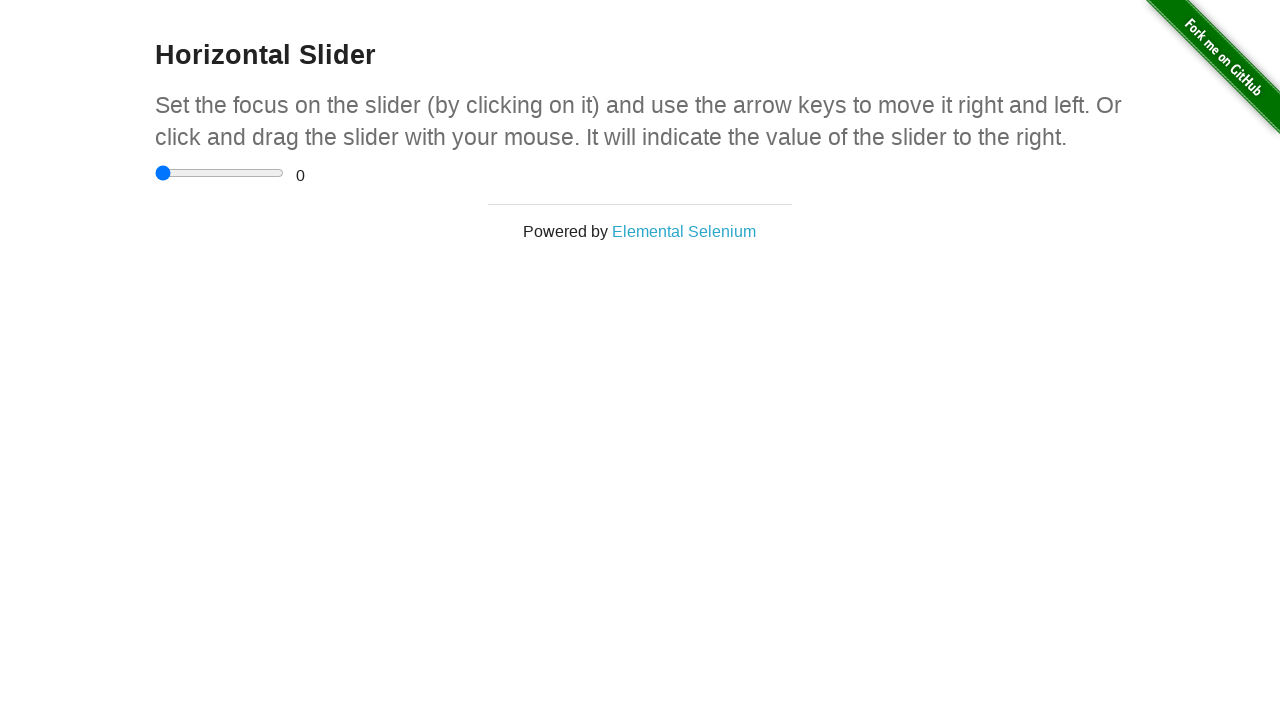

Waited for horizontal slider to be visible
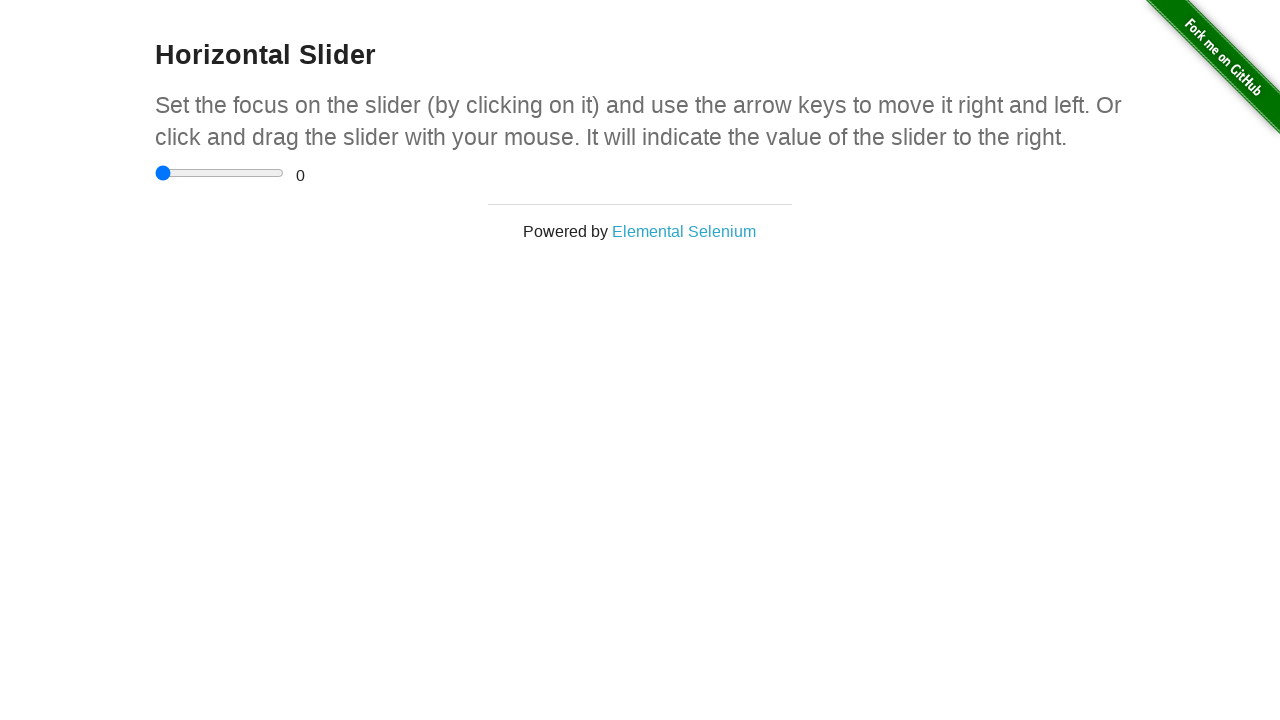

Located range value display element
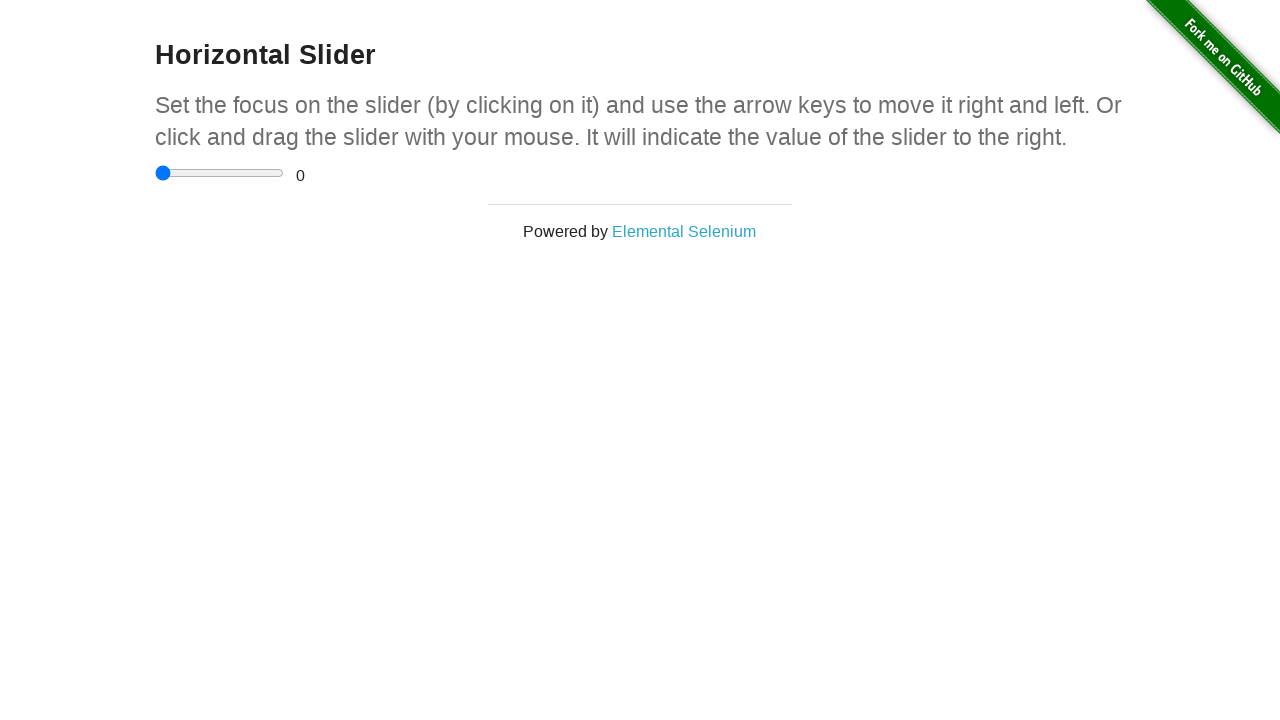

Pressed ArrowRight key on slider (move 1/10 right) on input[type='range']
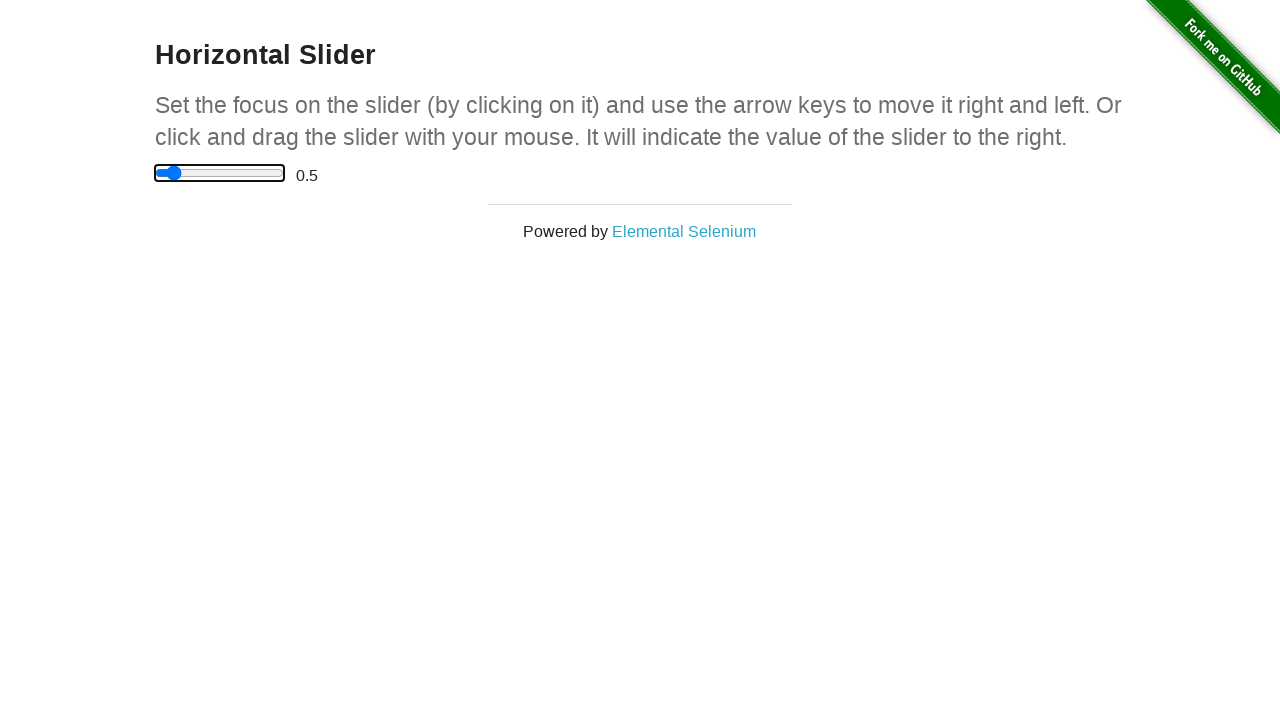

Pressed ArrowRight key on slider (move 2/10 right) on input[type='range']
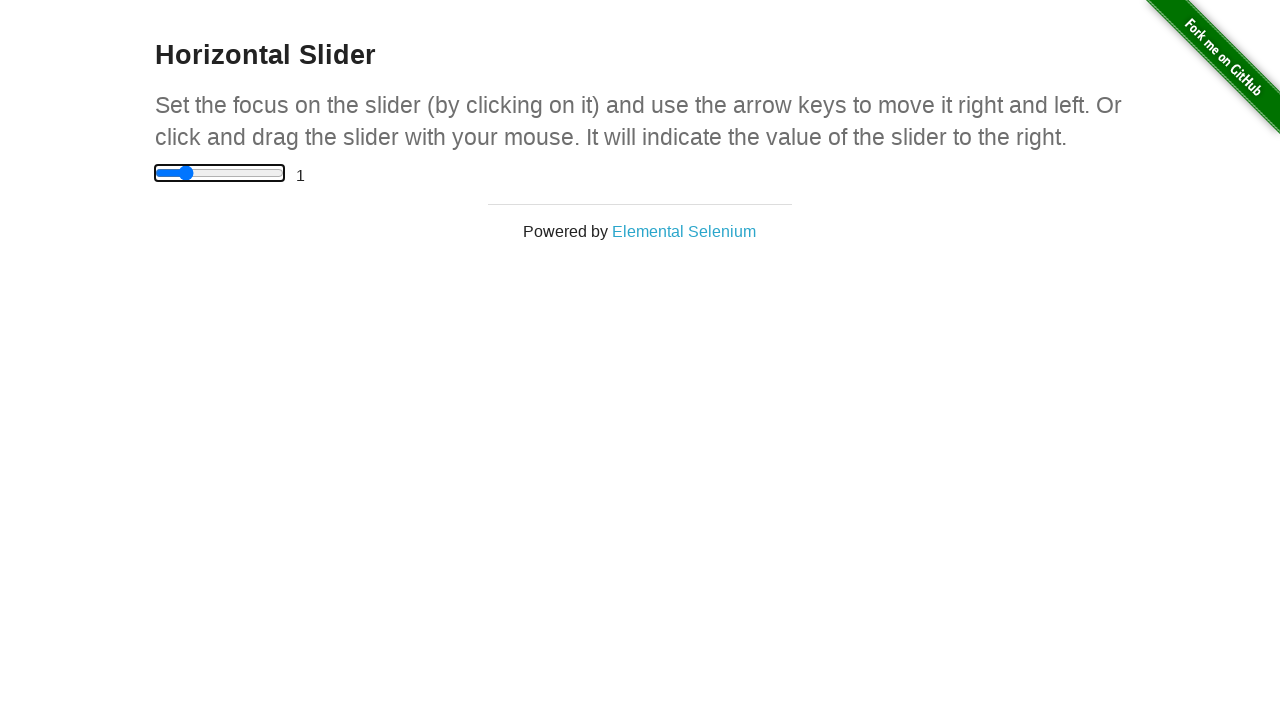

Pressed ArrowRight key on slider (move 3/10 right) on input[type='range']
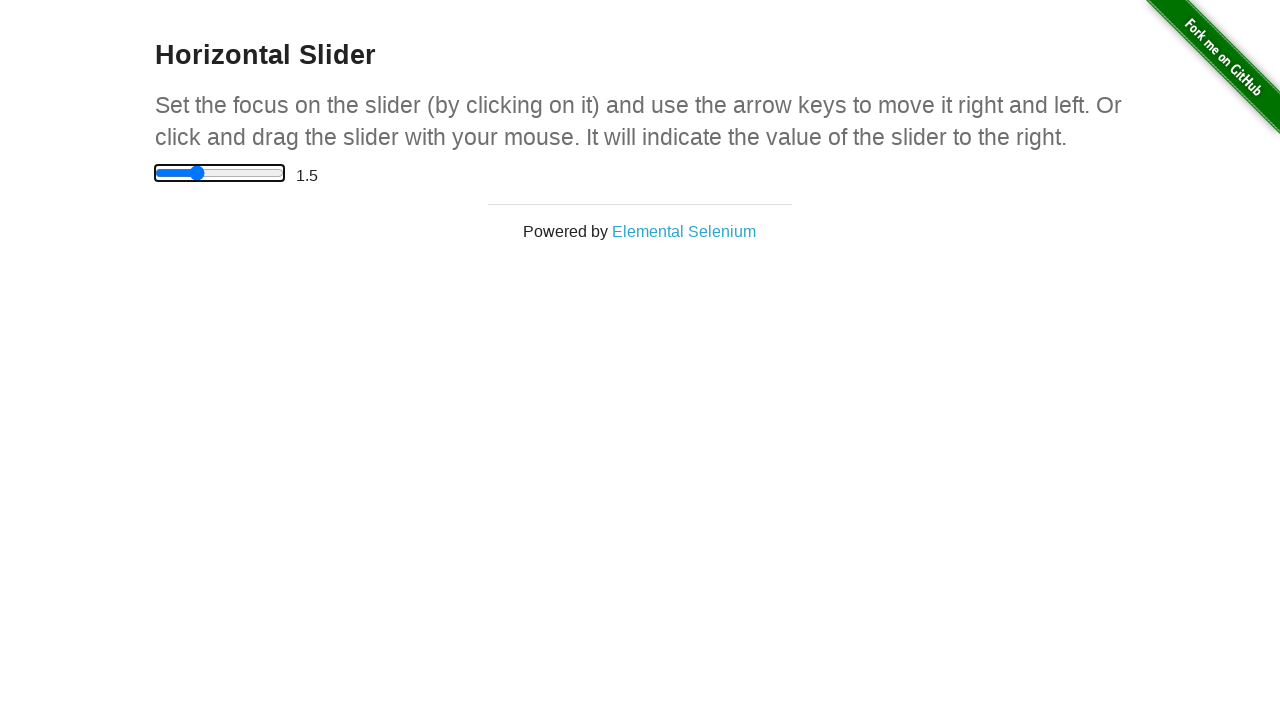

Pressed ArrowRight key on slider (move 4/10 right) on input[type='range']
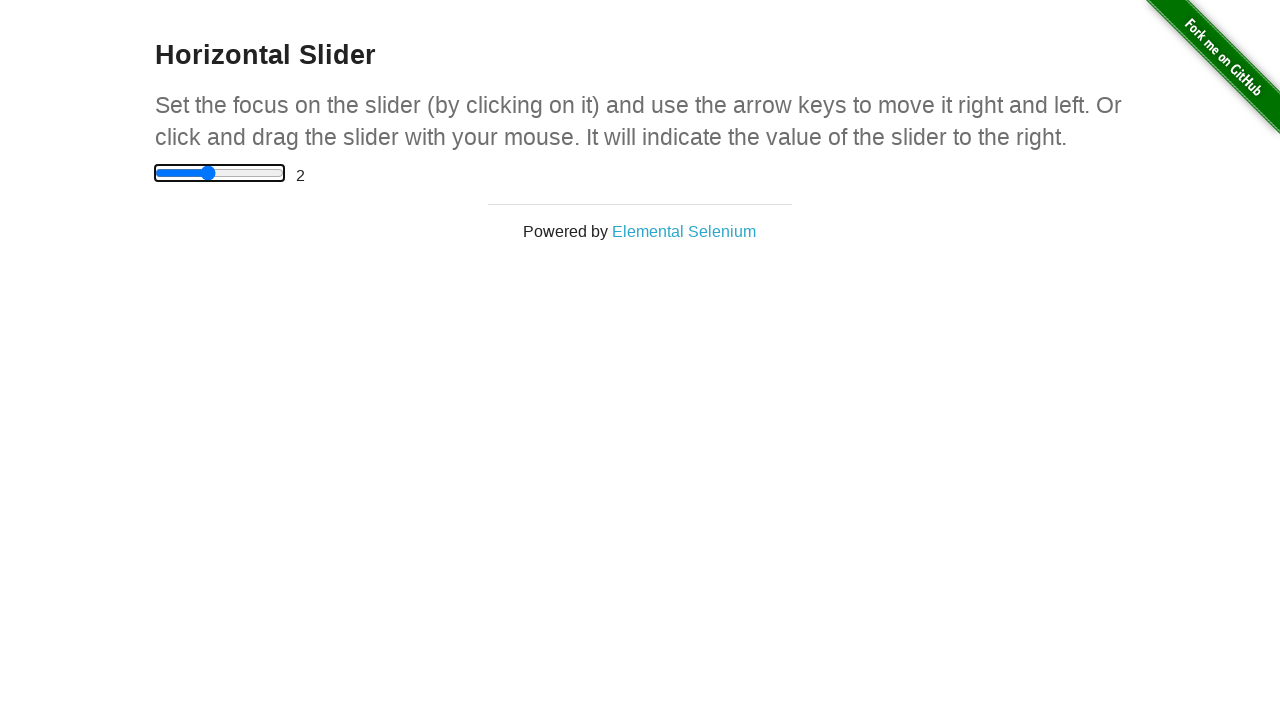

Pressed ArrowRight key on slider (move 5/10 right) on input[type='range']
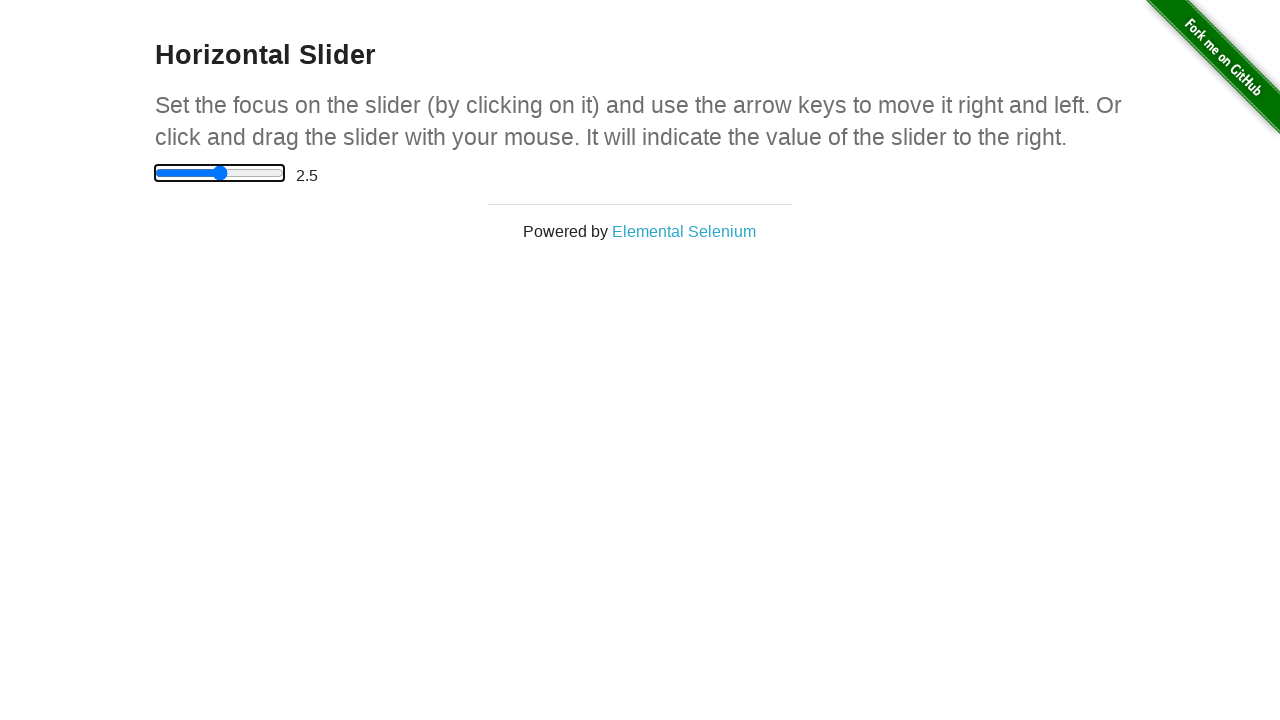

Pressed ArrowRight key on slider (move 6/10 right) on input[type='range']
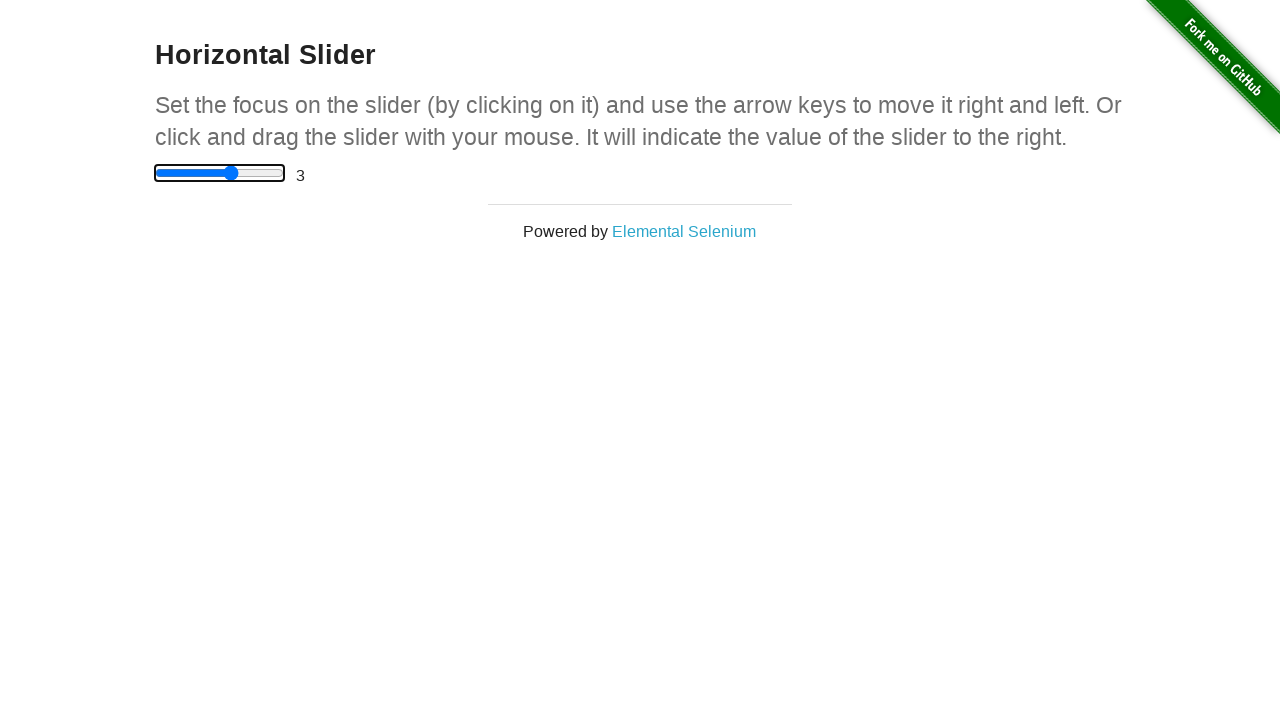

Pressed ArrowRight key on slider (move 7/10 right) on input[type='range']
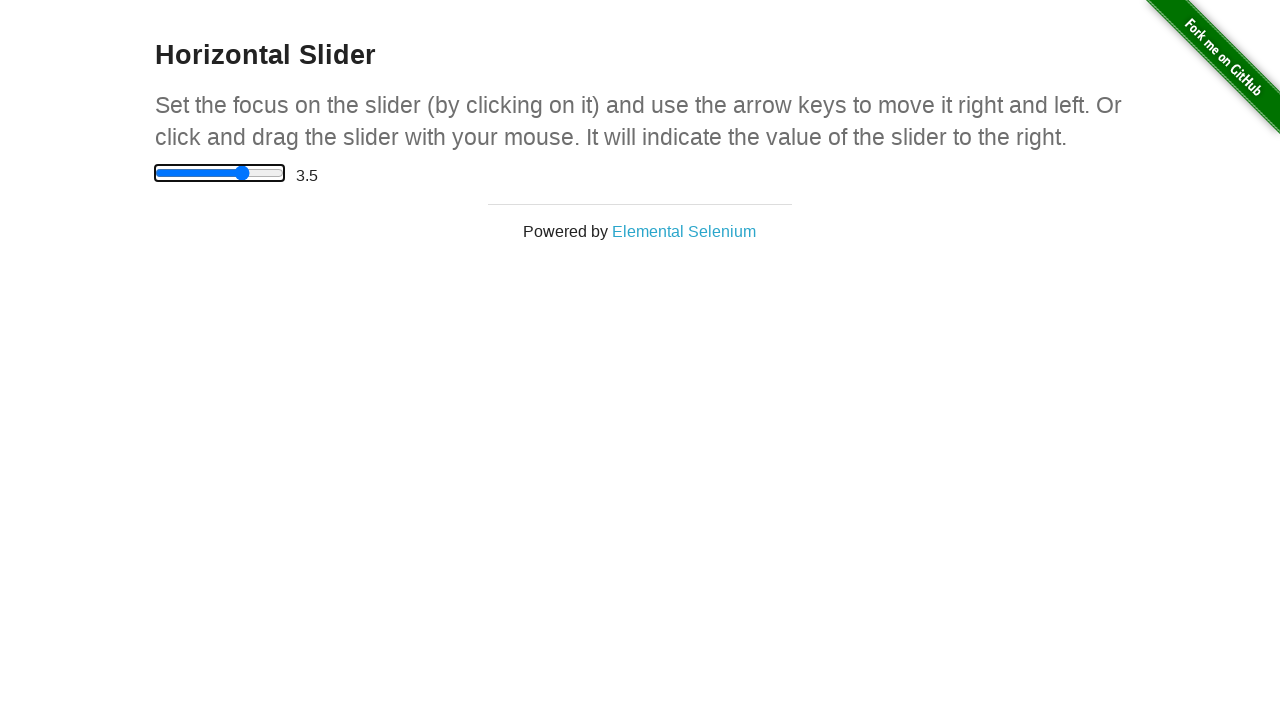

Pressed ArrowRight key on slider (move 8/10 right) on input[type='range']
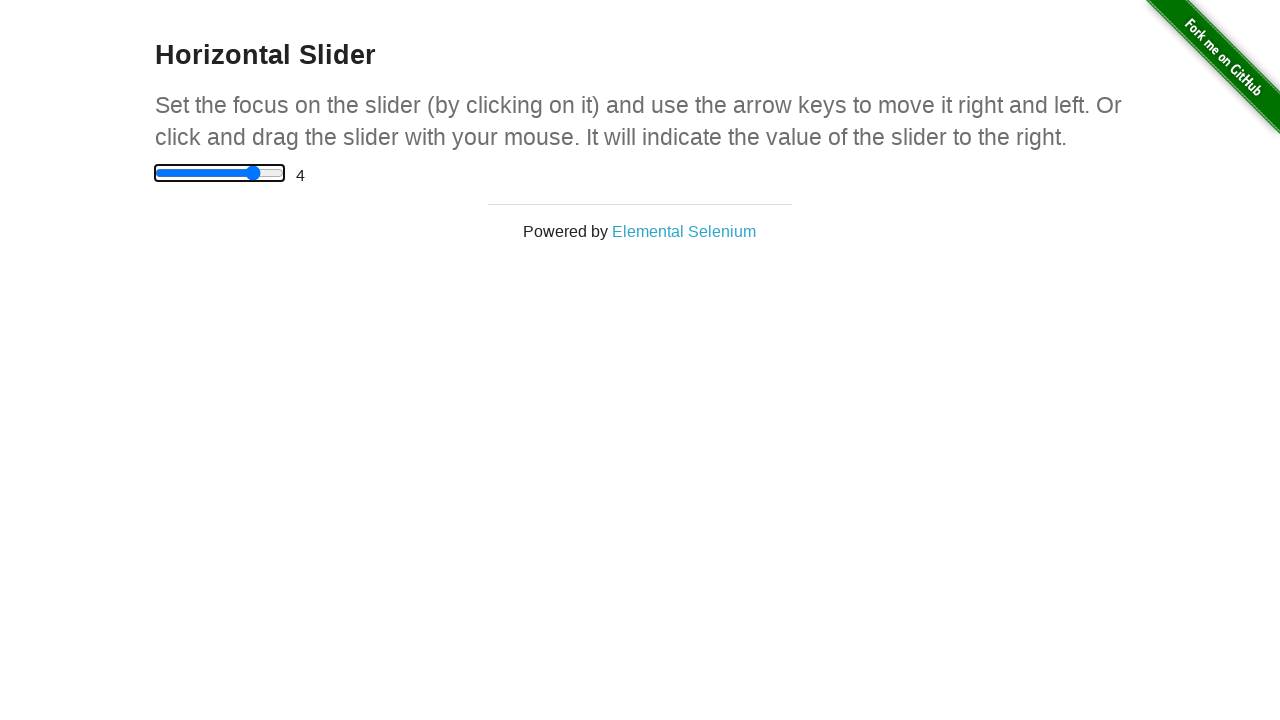

Pressed ArrowRight key on slider (move 9/10 right) on input[type='range']
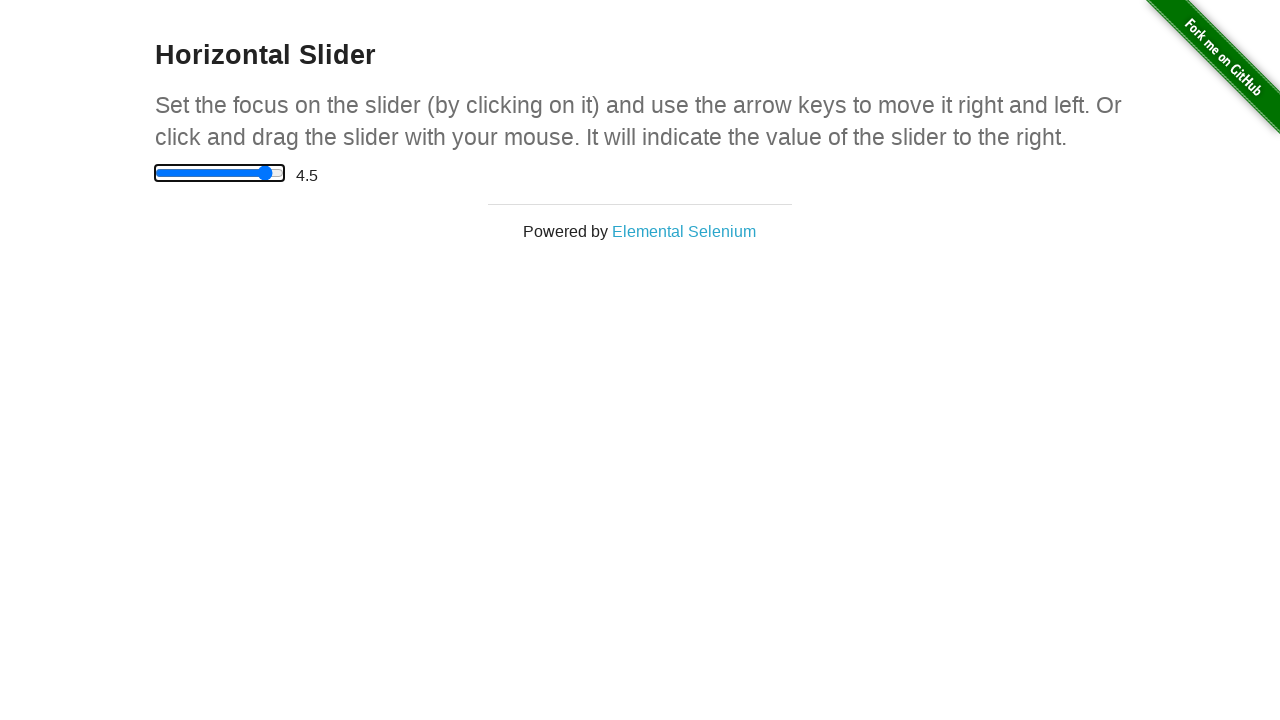

Pressed ArrowRight key on slider (move 10/10 right) on input[type='range']
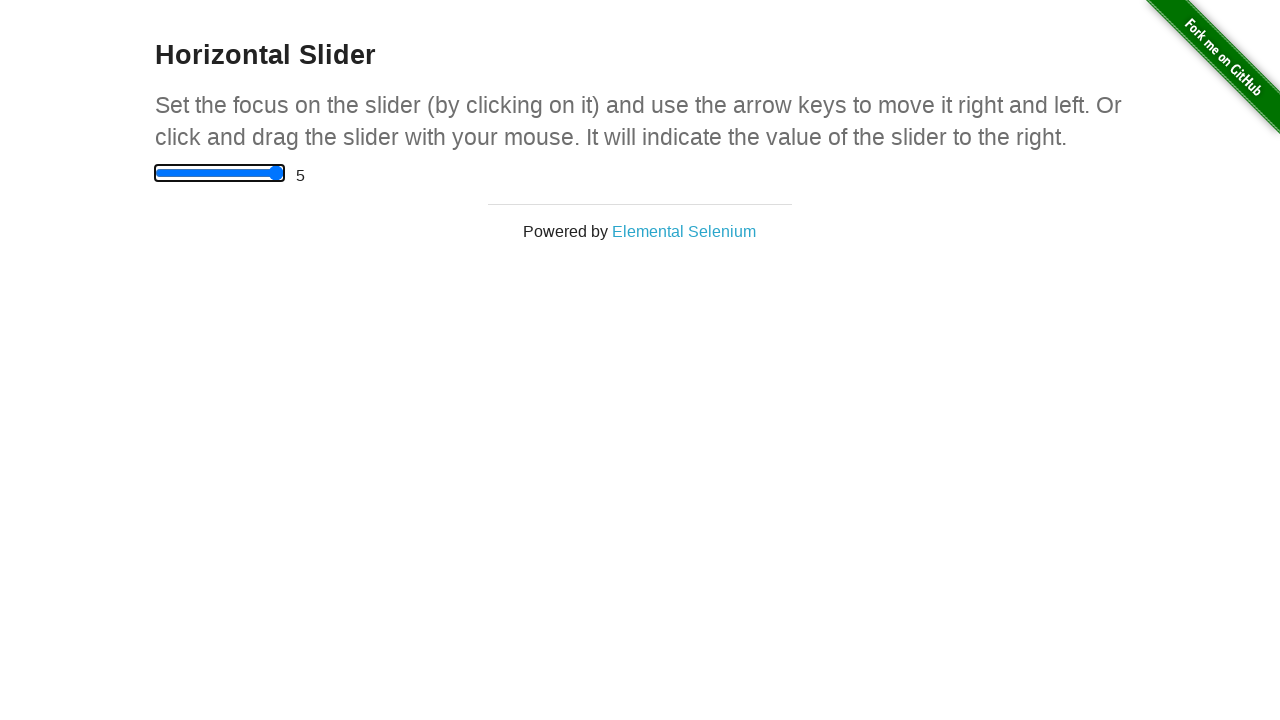

Pressed ArrowLeft key on slider (move 1/11 left) on input[type='range']
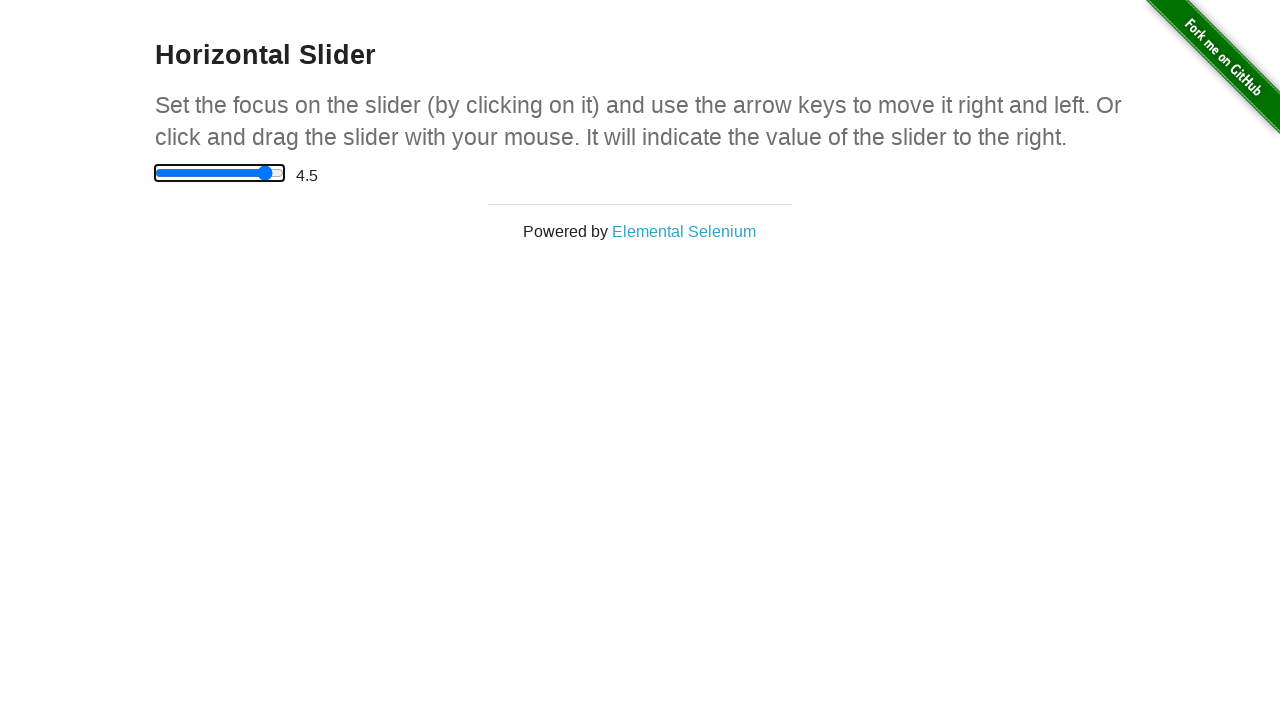

Pressed ArrowLeft key on slider (move 2/11 left) on input[type='range']
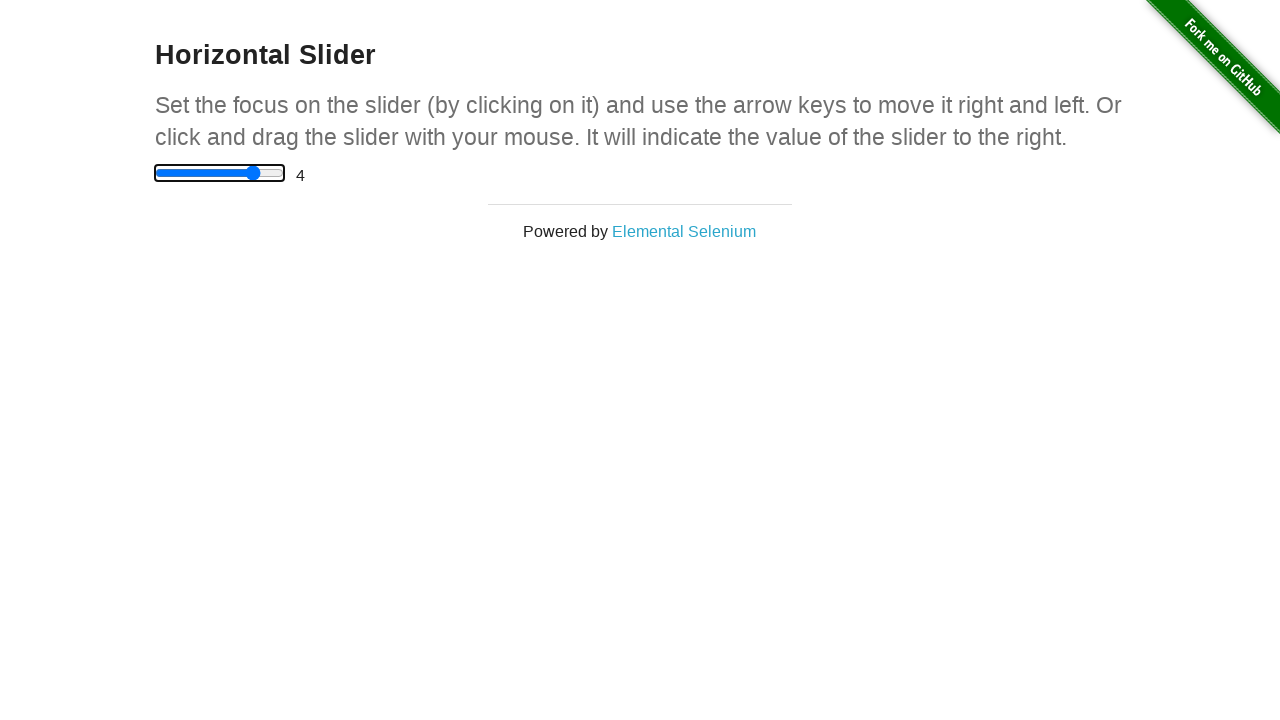

Pressed ArrowLeft key on slider (move 3/11 left) on input[type='range']
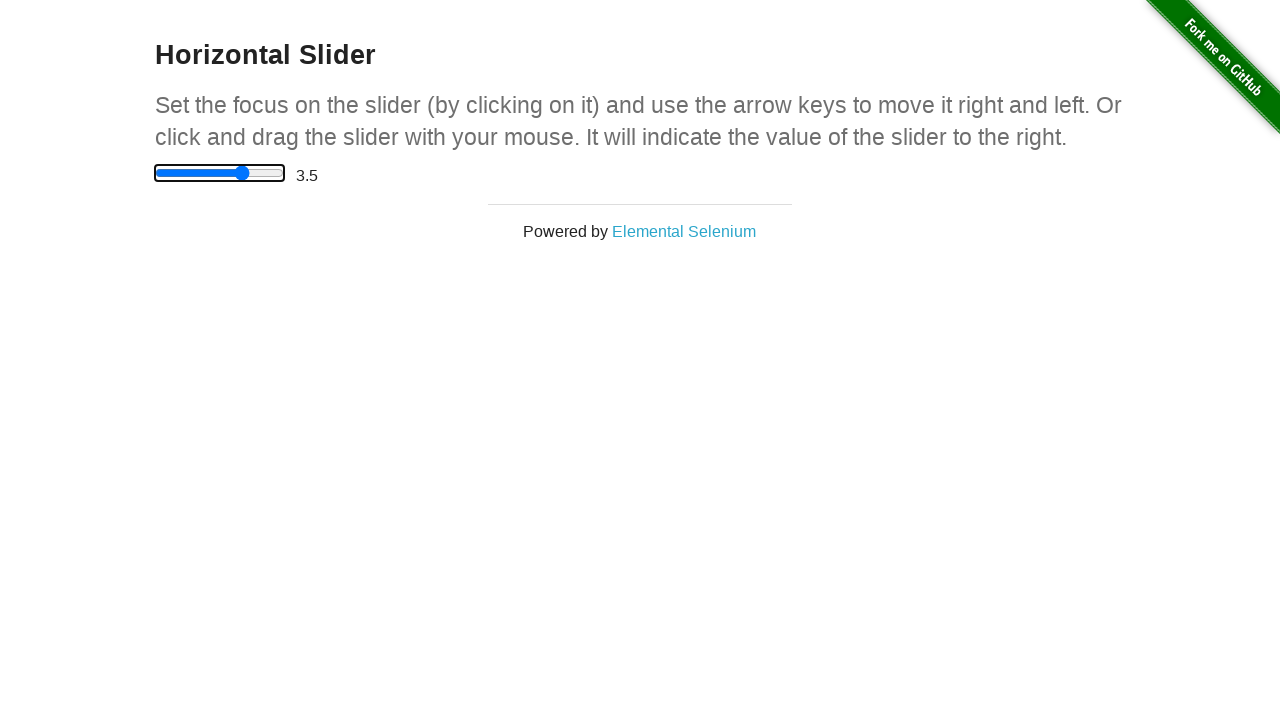

Pressed ArrowLeft key on slider (move 4/11 left) on input[type='range']
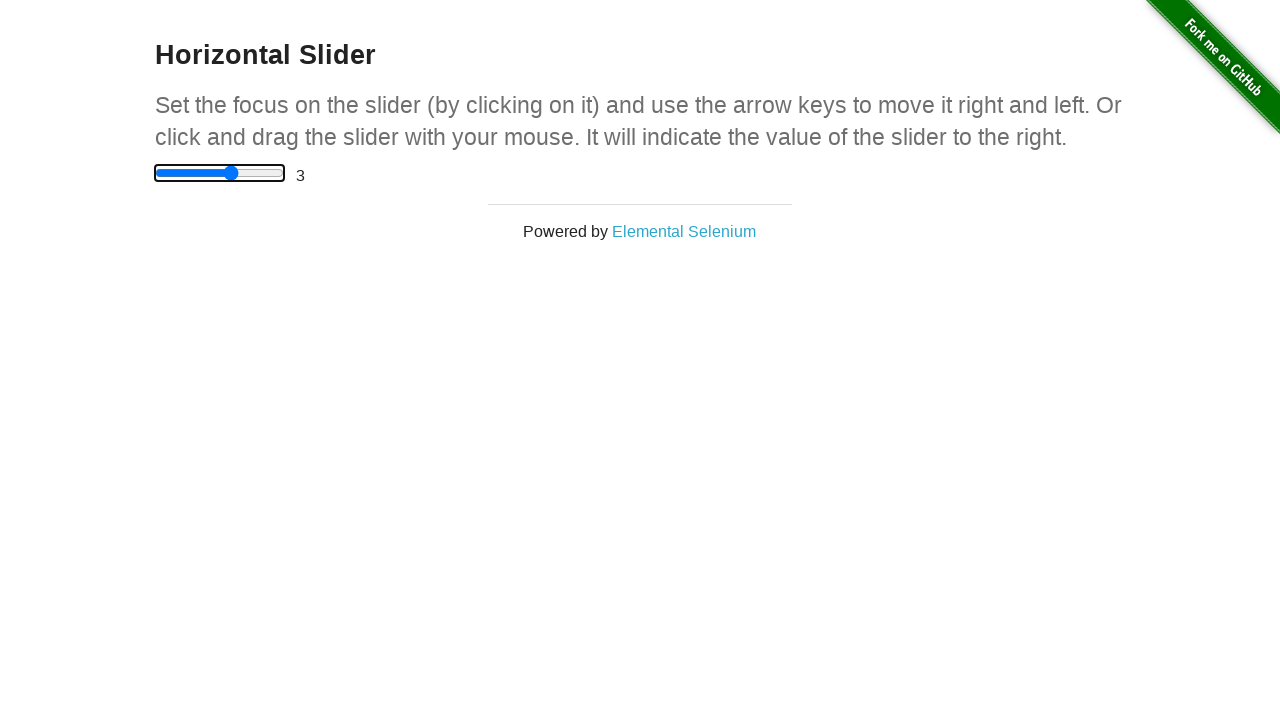

Pressed ArrowLeft key on slider (move 5/11 left) on input[type='range']
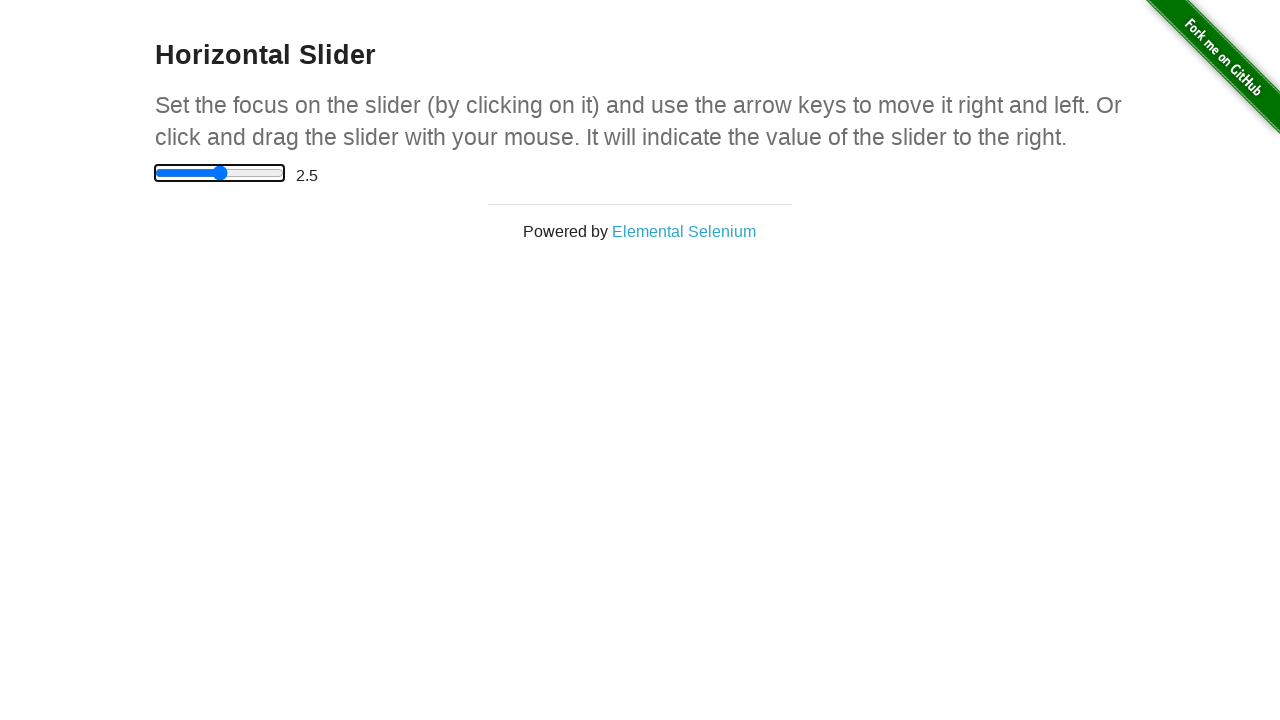

Pressed ArrowLeft key on slider (move 6/11 left) on input[type='range']
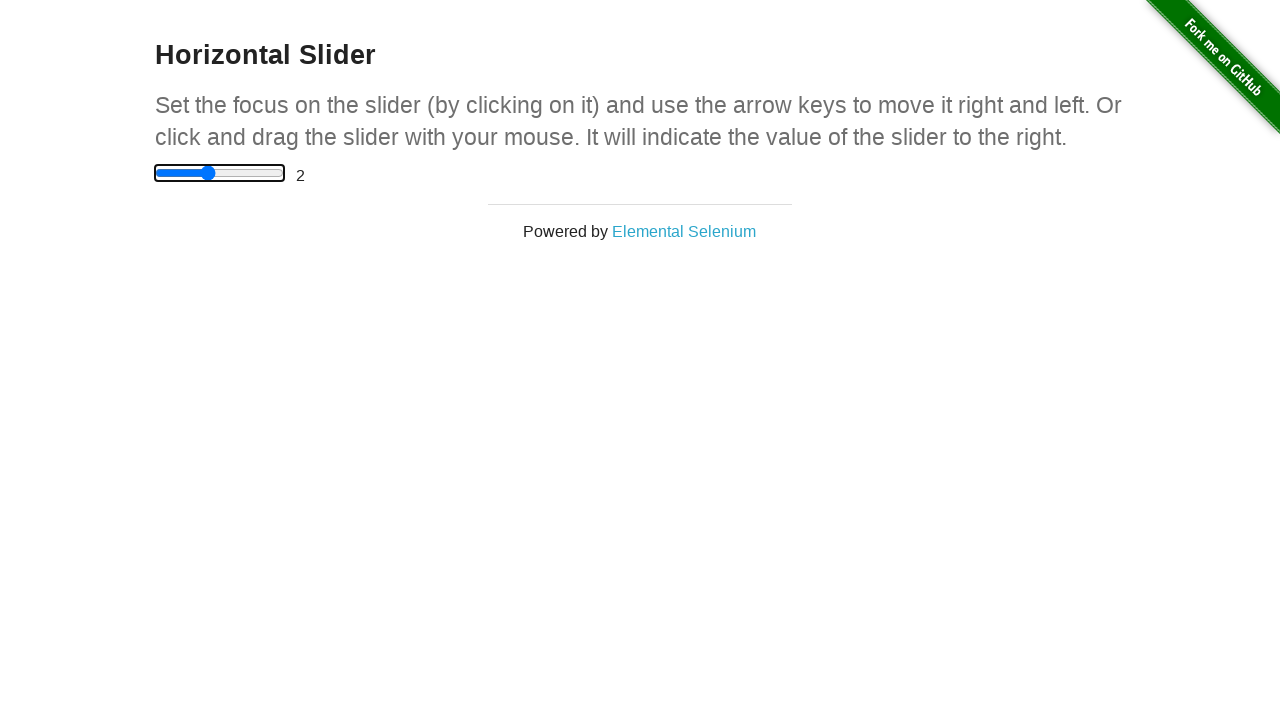

Pressed ArrowLeft key on slider (move 7/11 left) on input[type='range']
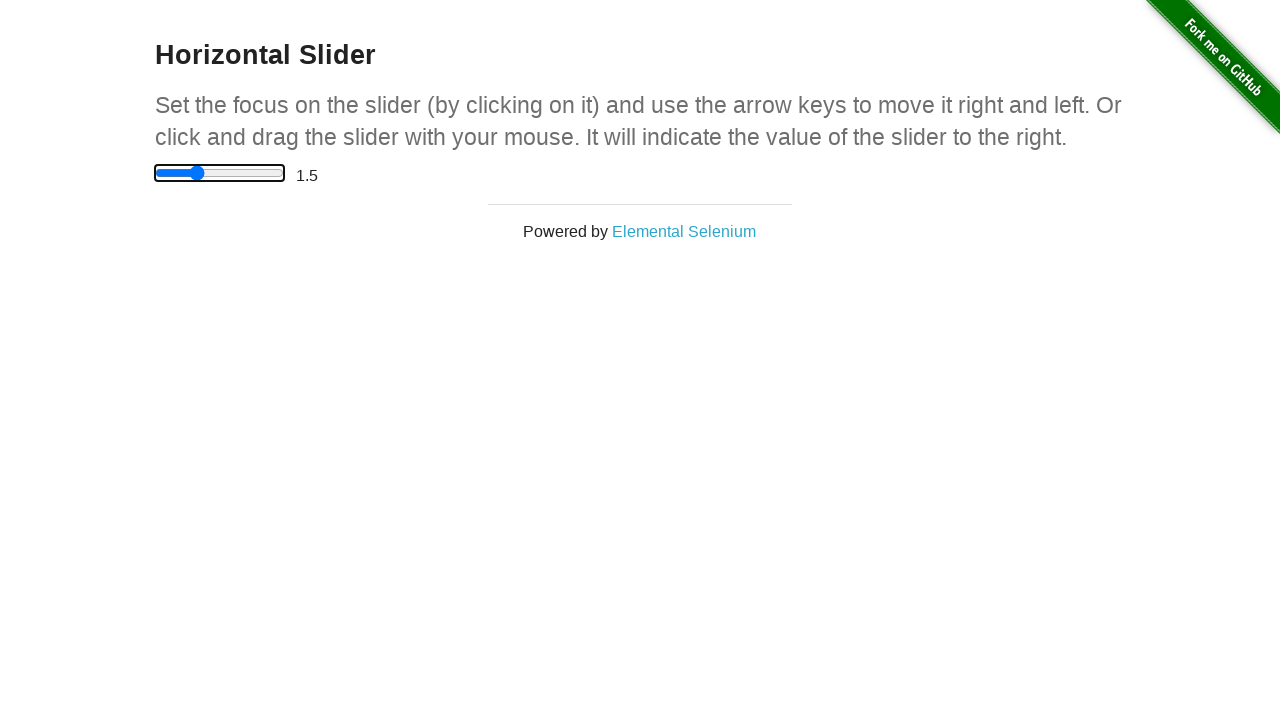

Pressed ArrowLeft key on slider (move 8/11 left) on input[type='range']
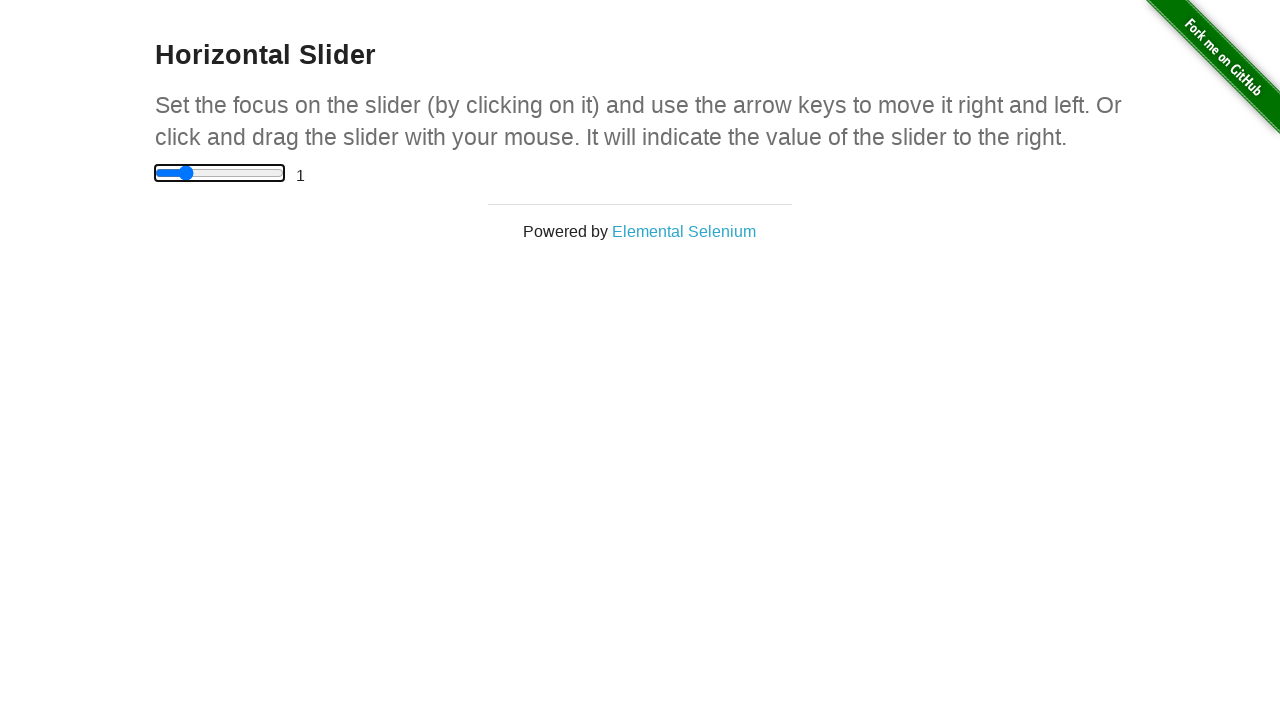

Pressed ArrowLeft key on slider (move 9/11 left) on input[type='range']
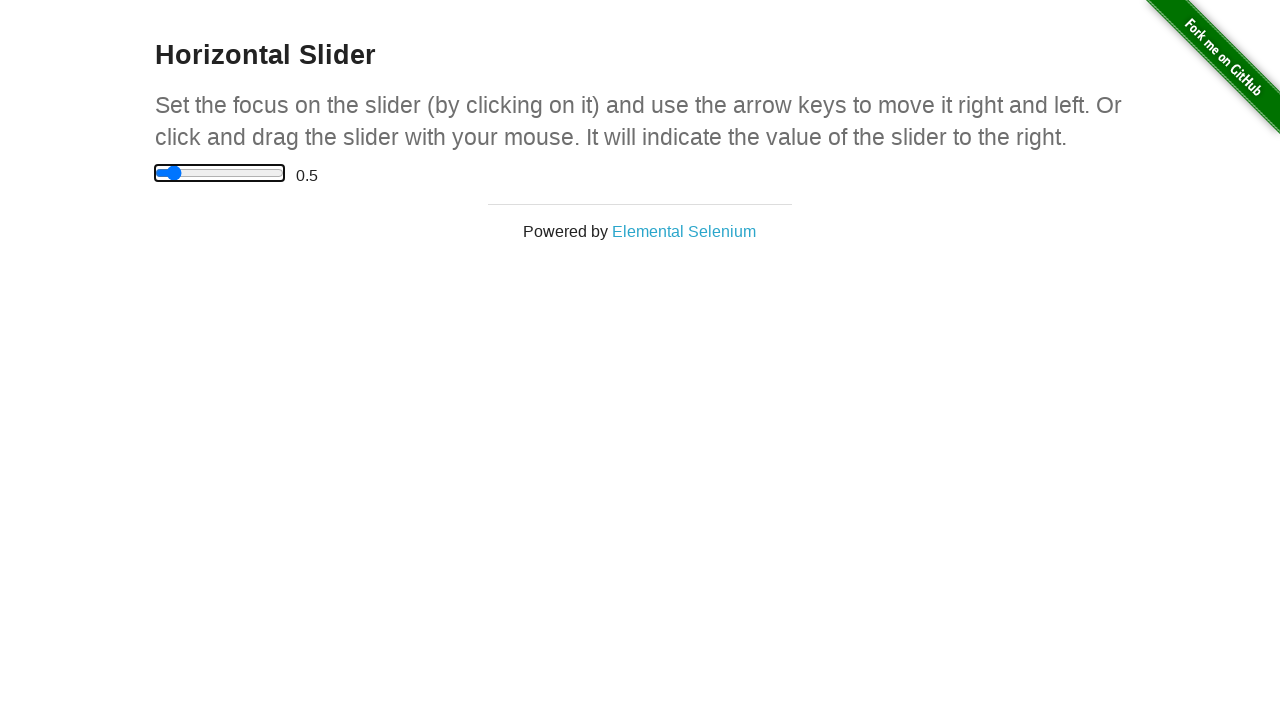

Pressed ArrowLeft key on slider (move 10/11 left) on input[type='range']
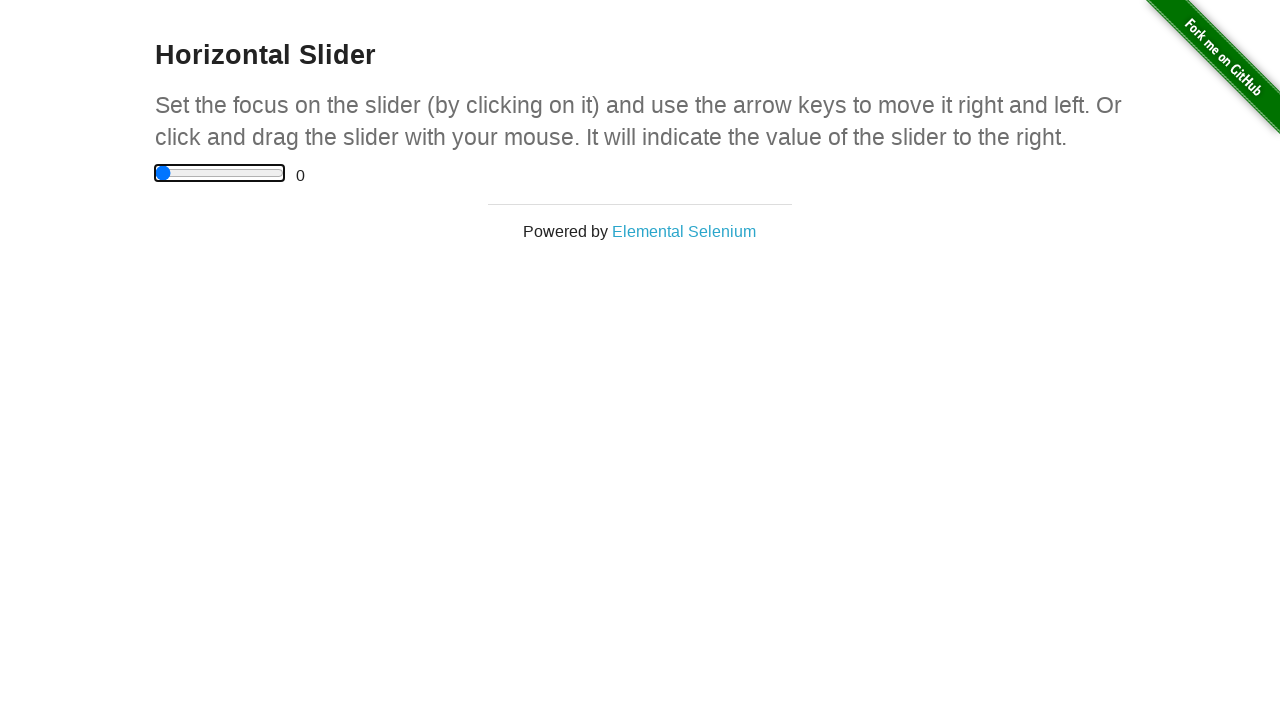

Pressed ArrowLeft key on slider (move 11/11 left) on input[type='range']
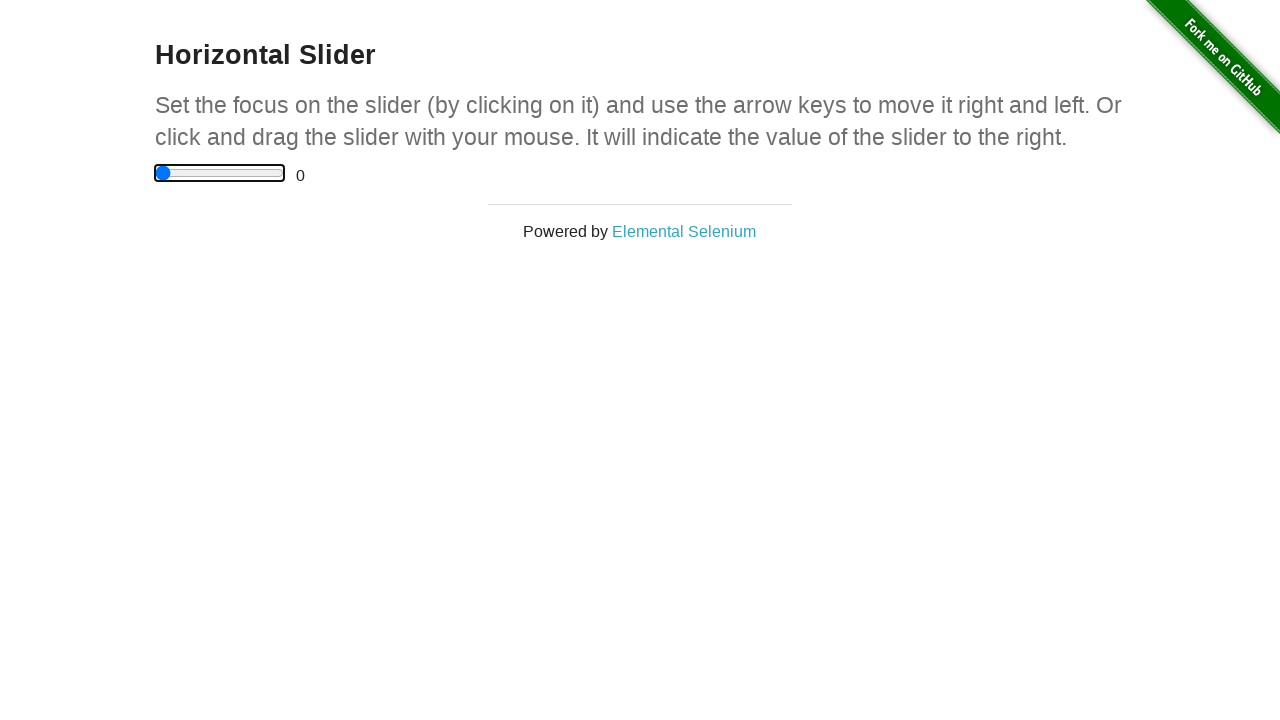

Verified range value display element is present after slider movements
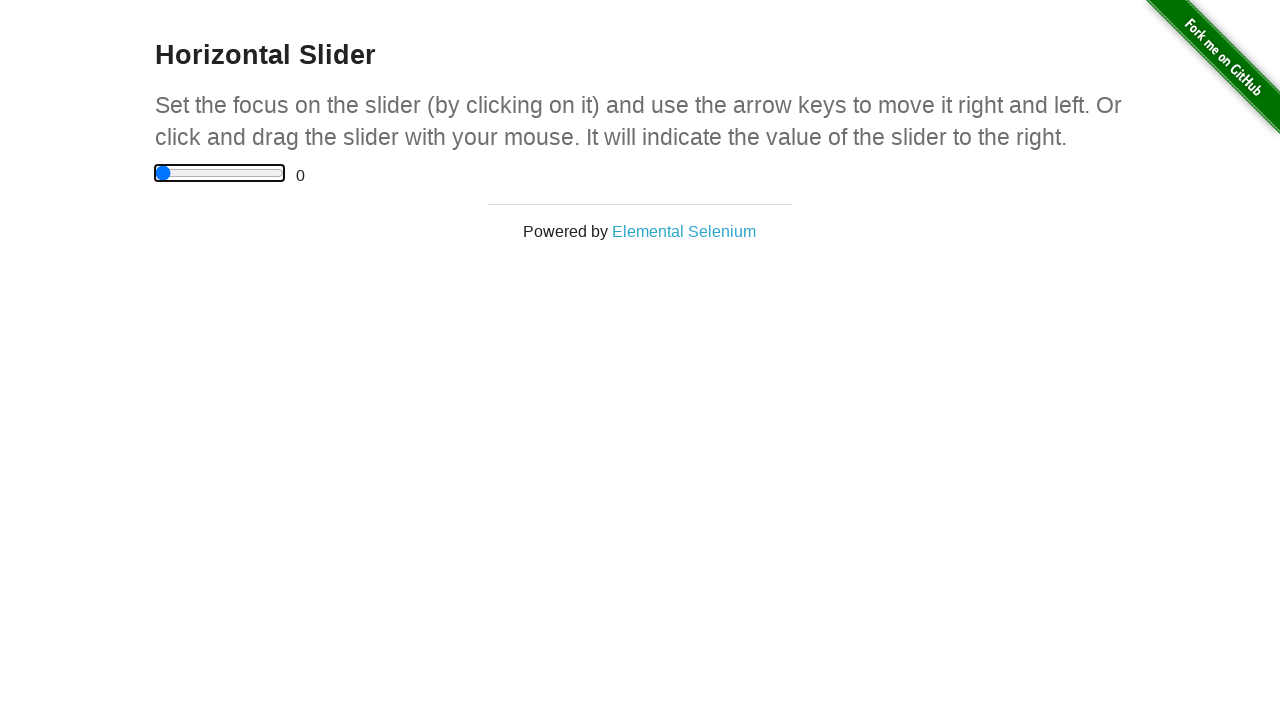

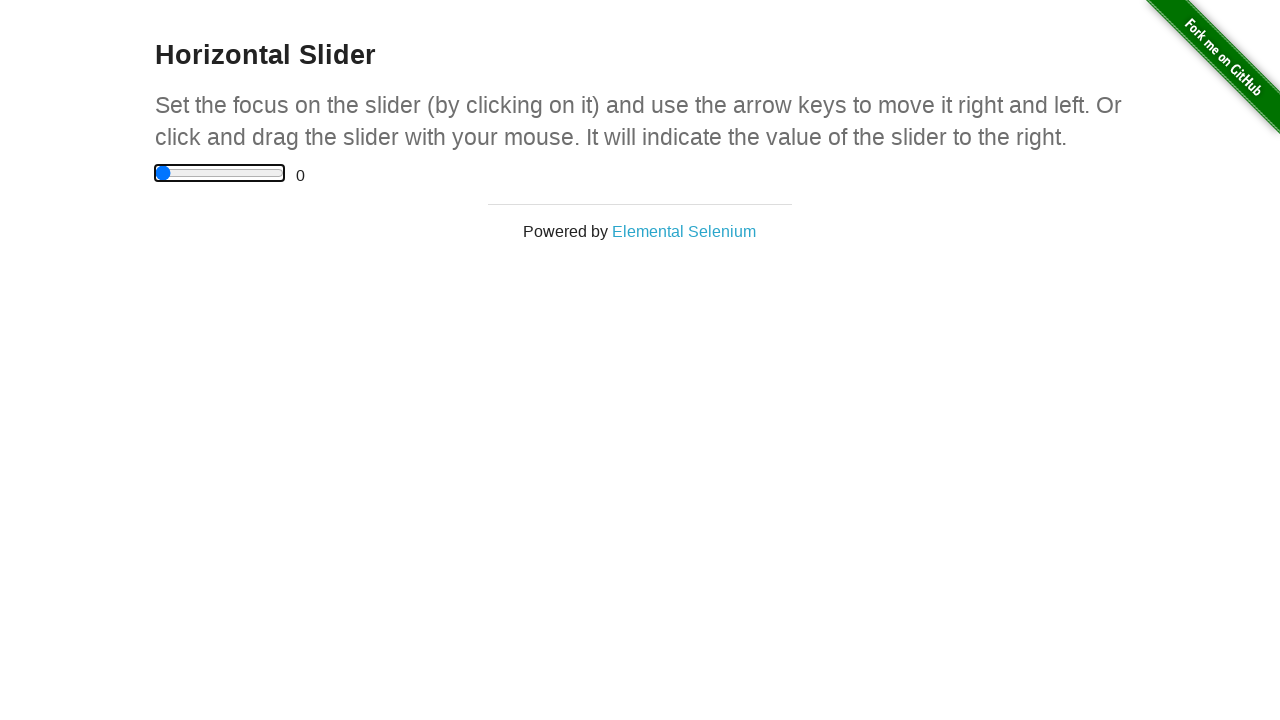